Tests user registration form by filling in all required fields including username, name, email, language selection, and password, then submitting the form

Starting URL: https://testare.itdev.ro/register.php

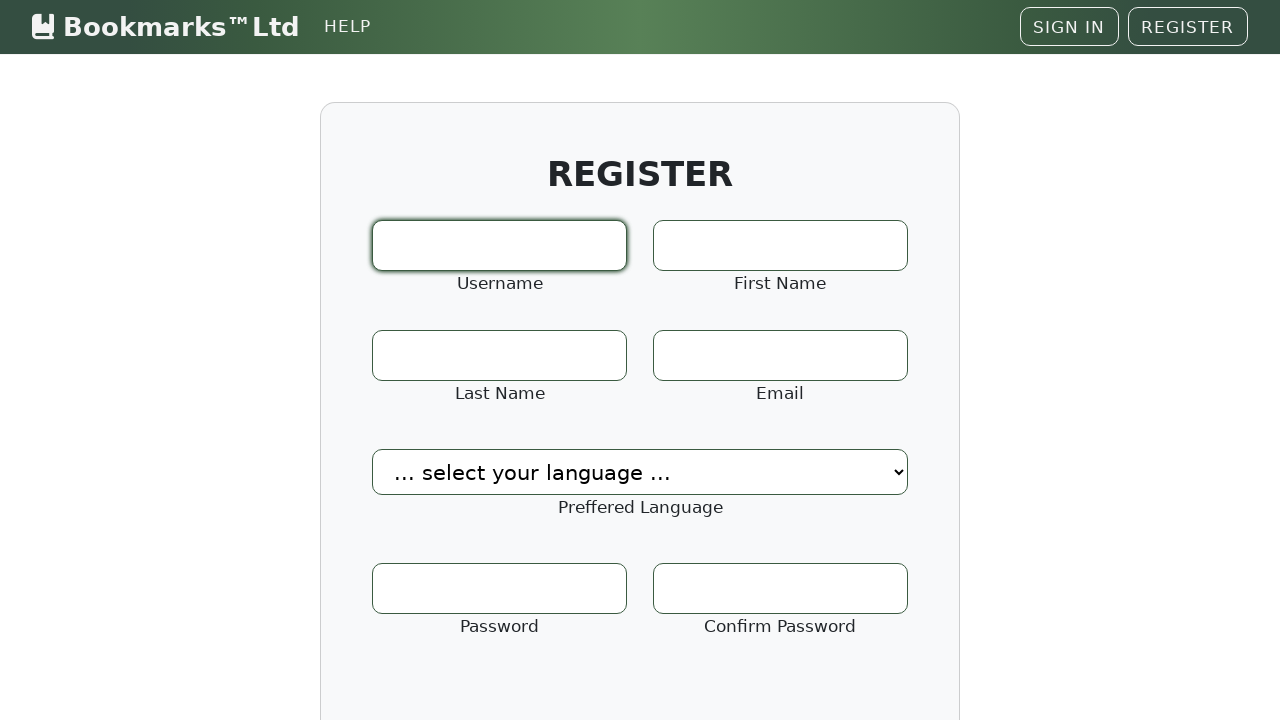

Registration form loaded and is visible
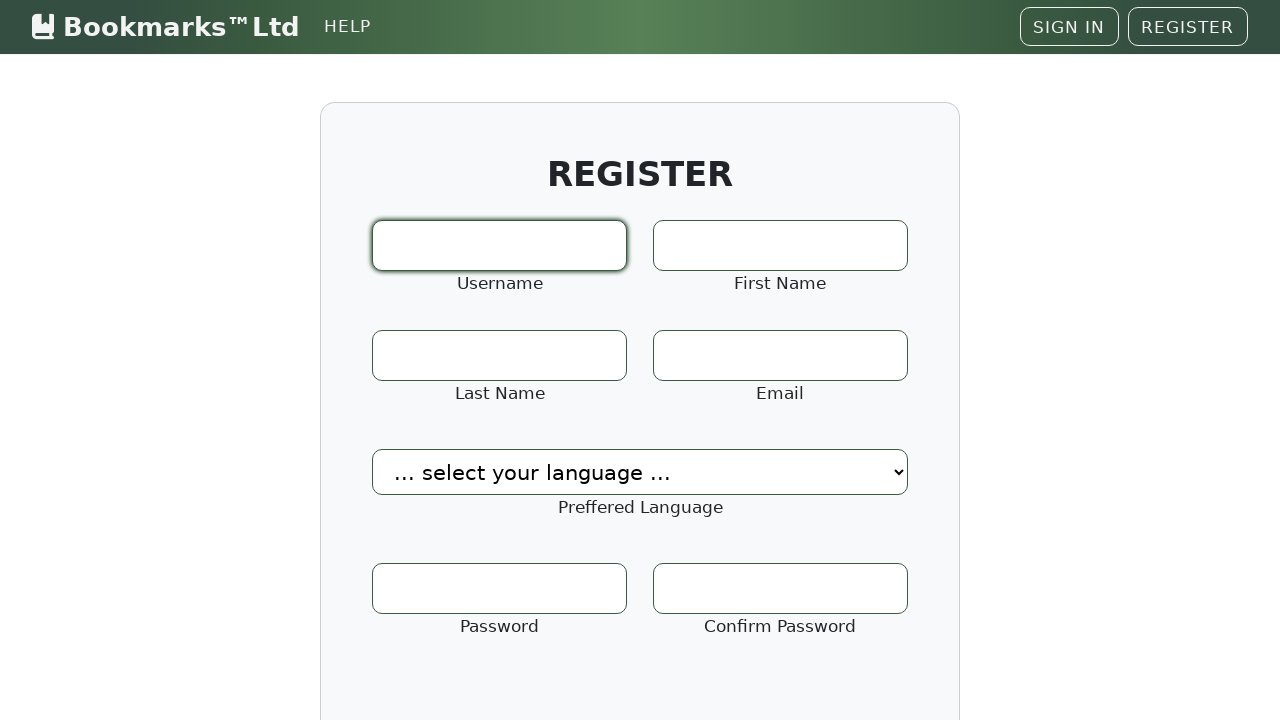

Filled username field with 'testuser_8734' on #user_name
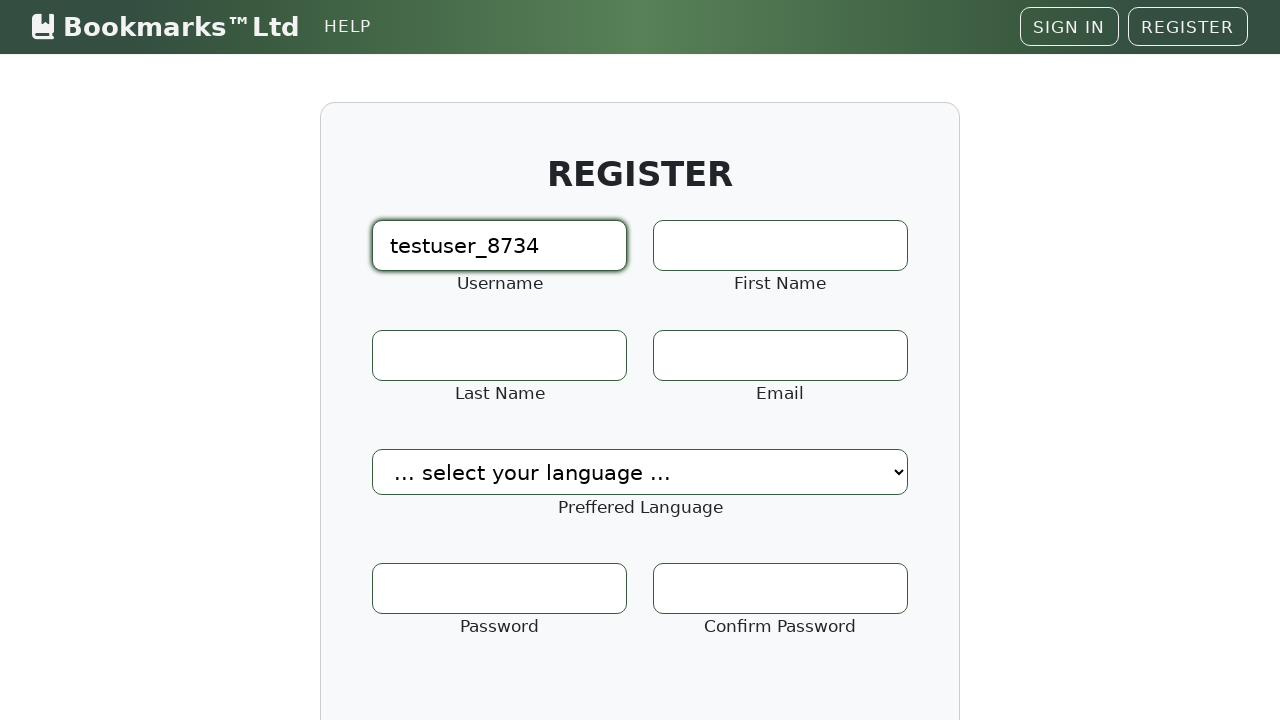

Filled first name field with 'John' on #first_name
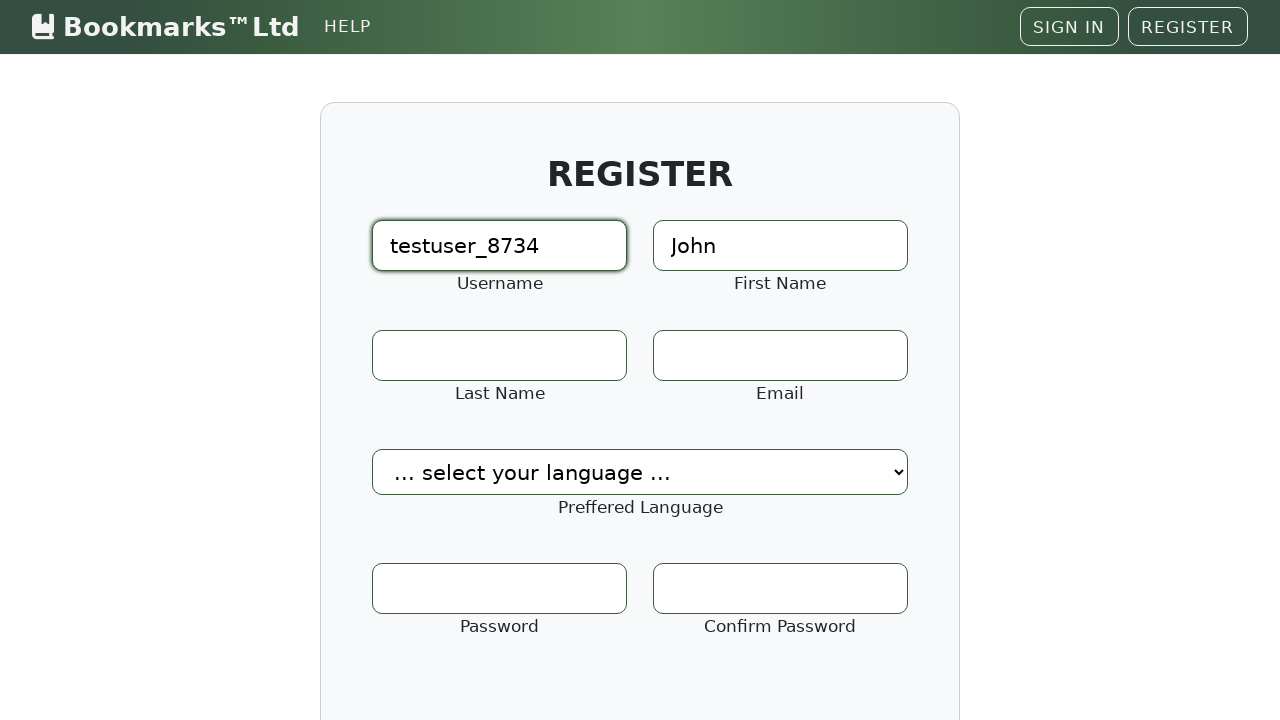

Filled last name field with 'Smith' on #last_name
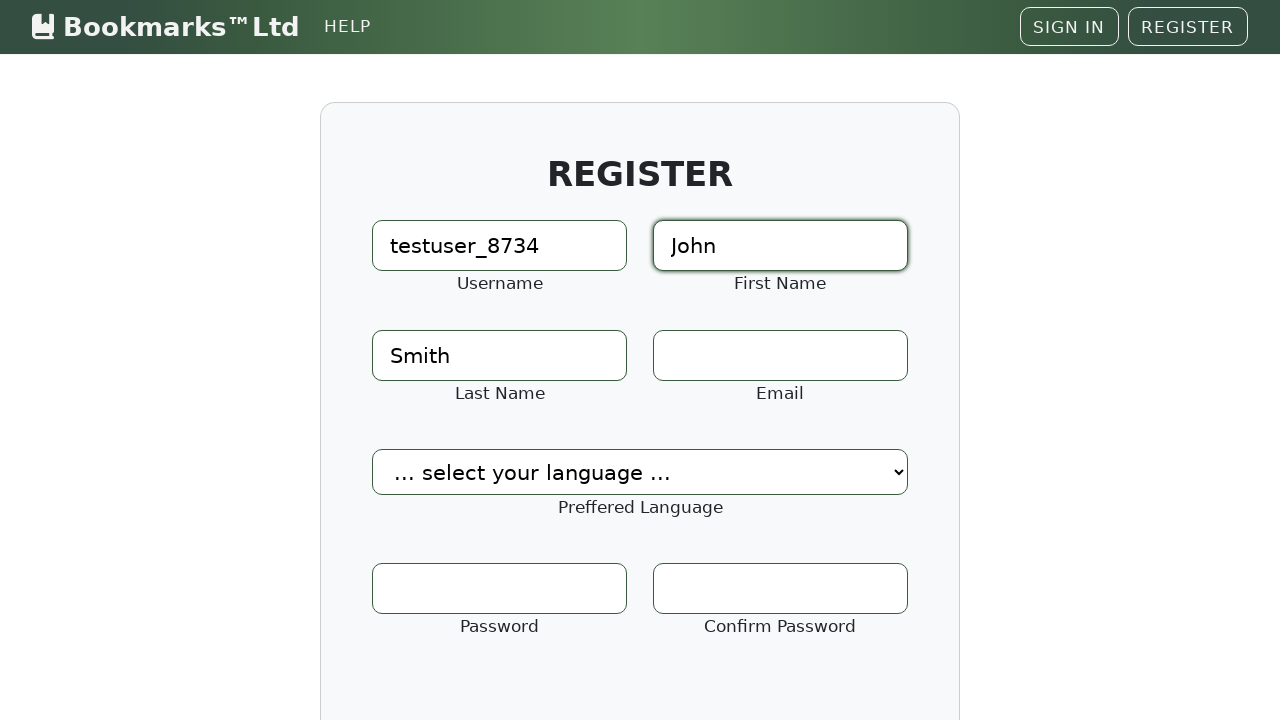

Filled email field with 'john.smith8734@example.com' on #email
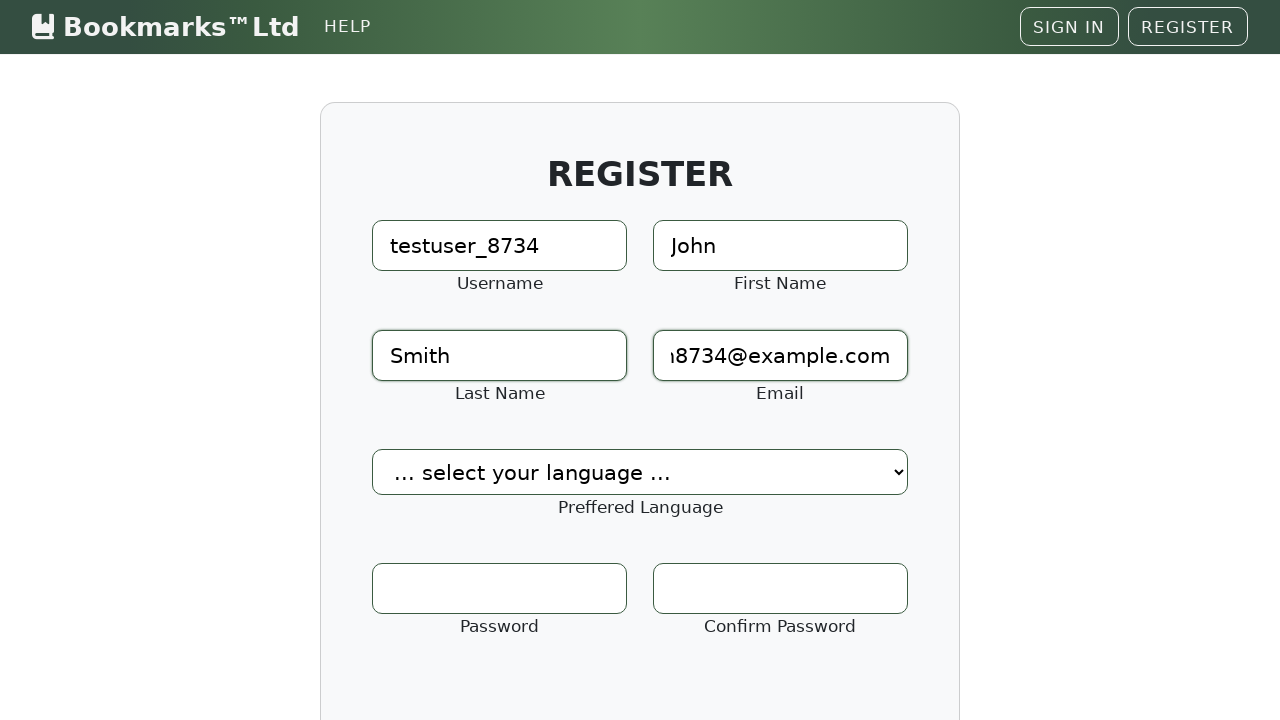

Selected 'en' from language dropdown on #language
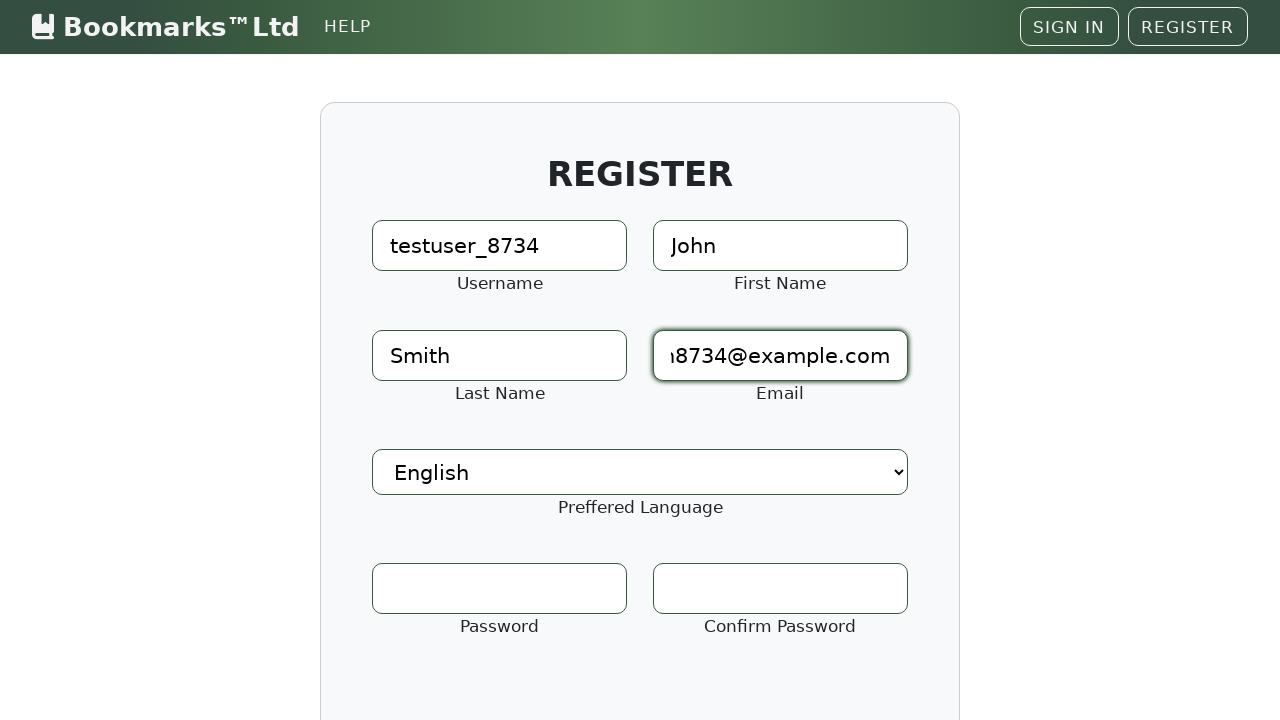

Filled password field with 'SecurePass456' on #password
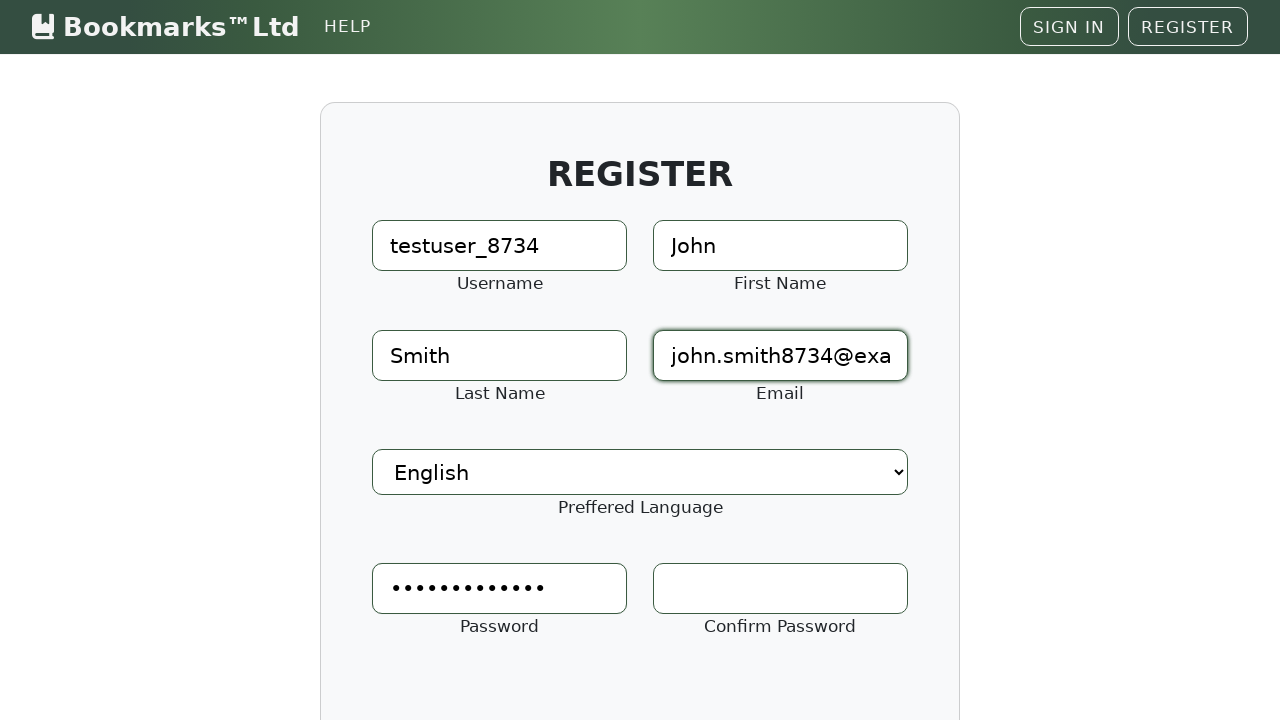

Filled password confirmation field with 'SecurePass456' on #password_c
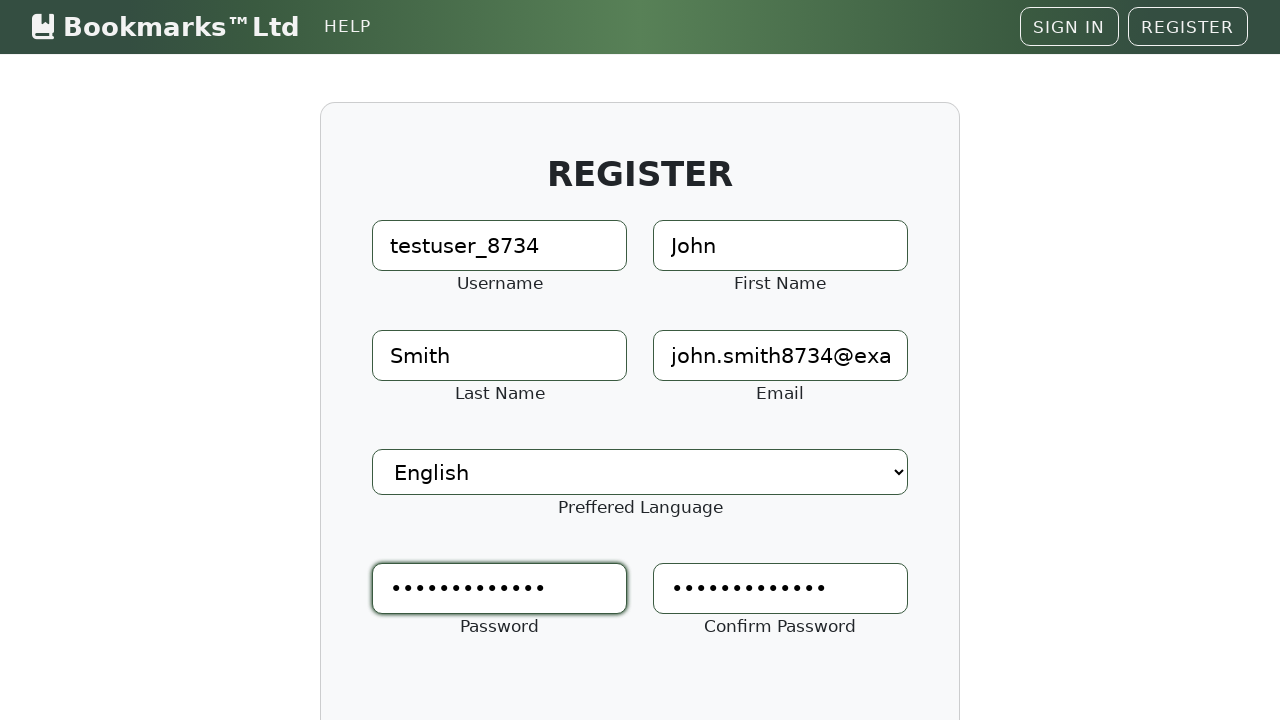

Scrolled submit button into view
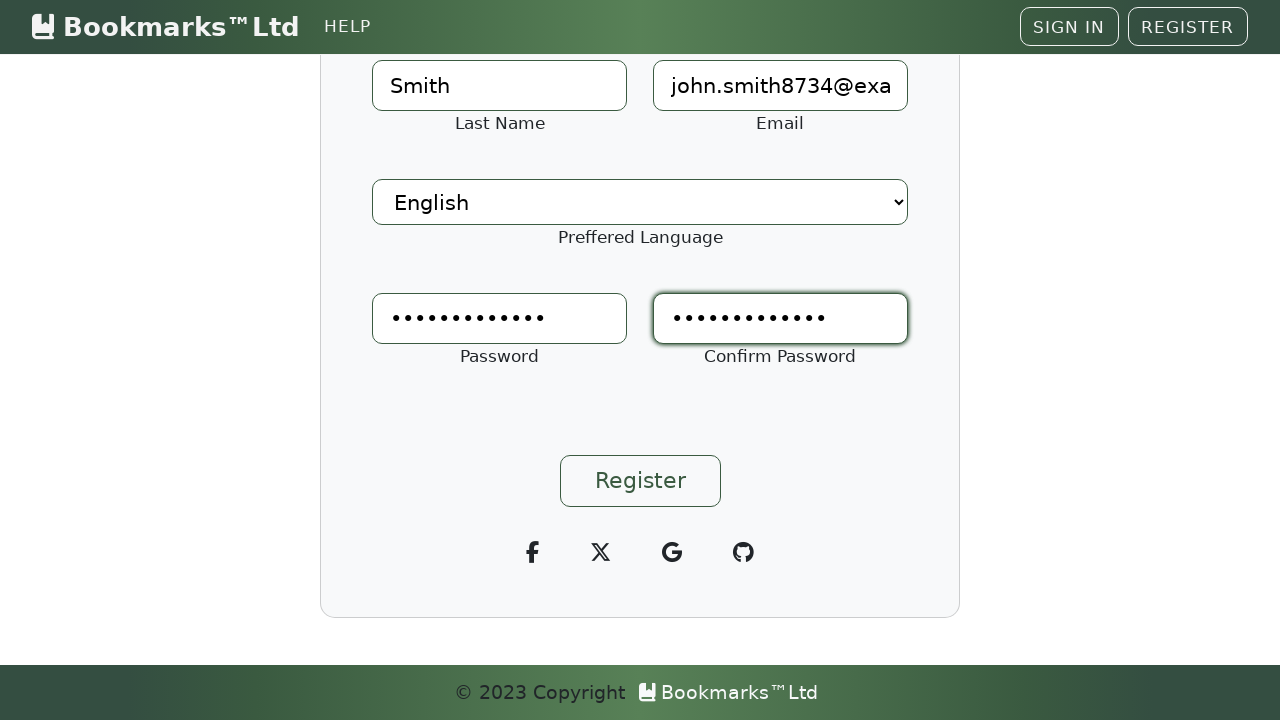

Clicked register submit button at (640, 481) on input[name='register']
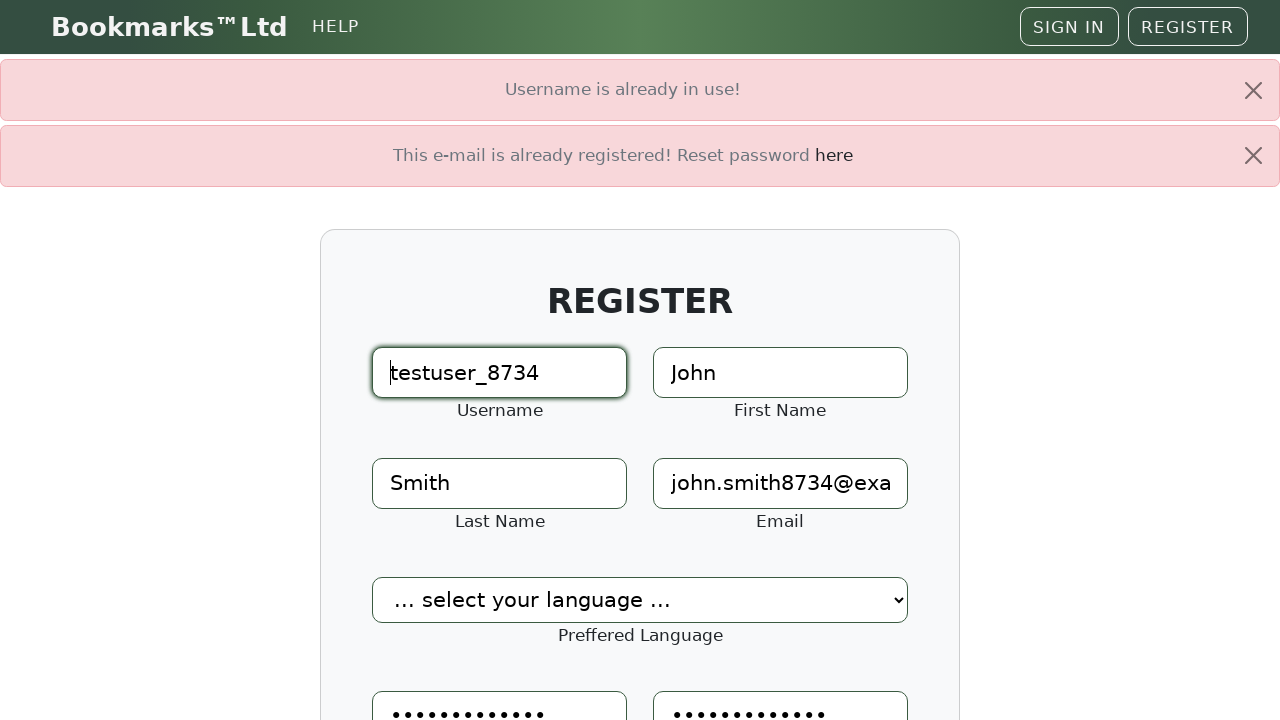

Registration may have failed, login form did not appear
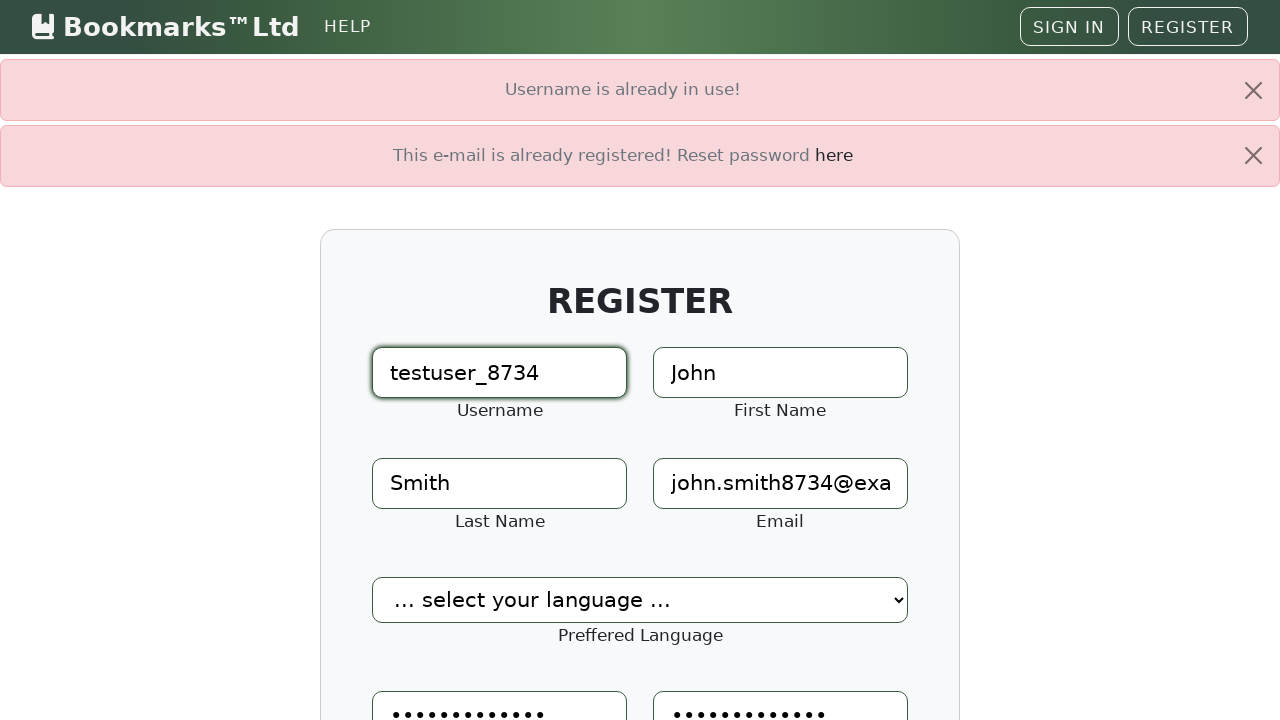

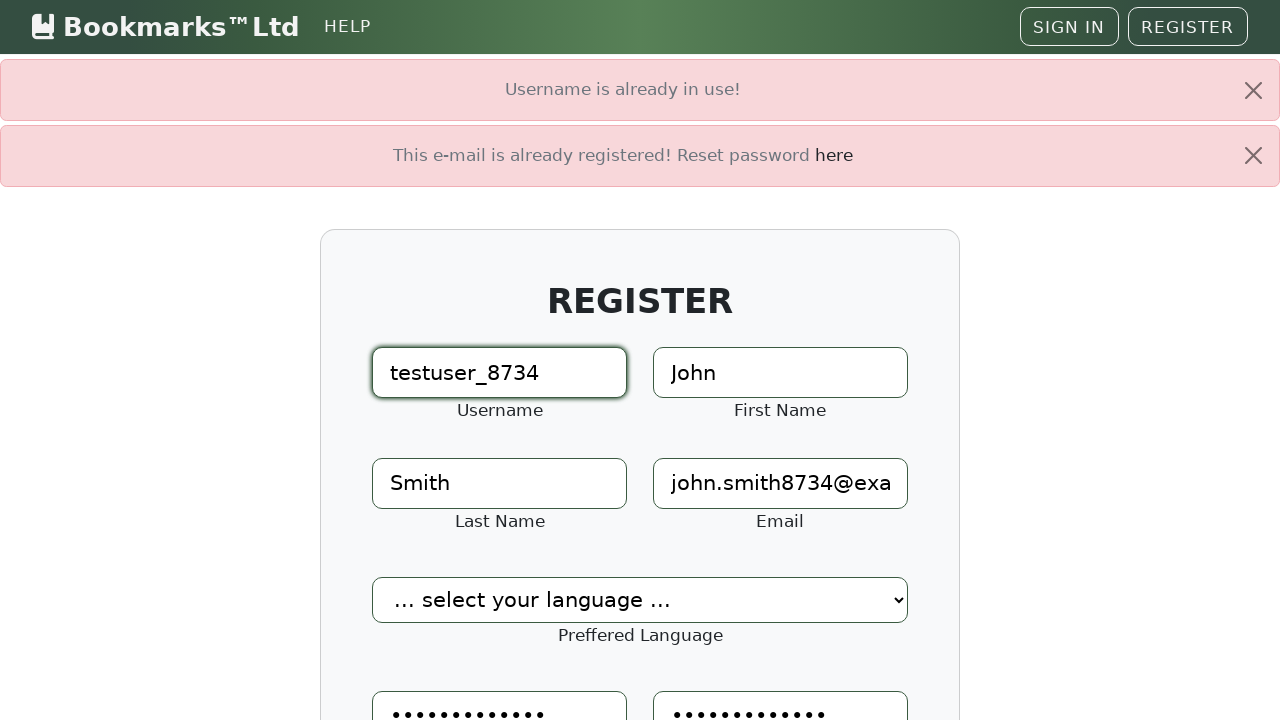